Tests a calculator form by reading two numbers, calculating their sum, selecting the result from a dropdown, and submitting the form

Starting URL: http://suninjuly.github.io/selects2.html

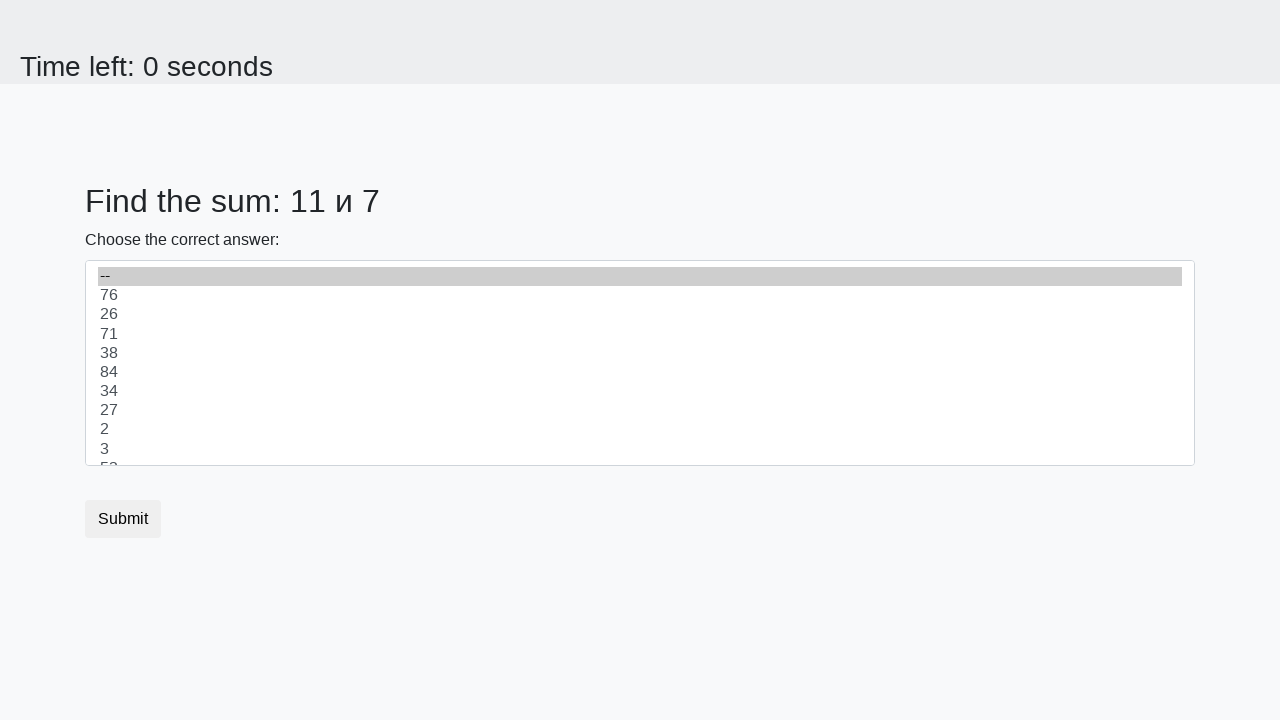

Read first number from #num1 element
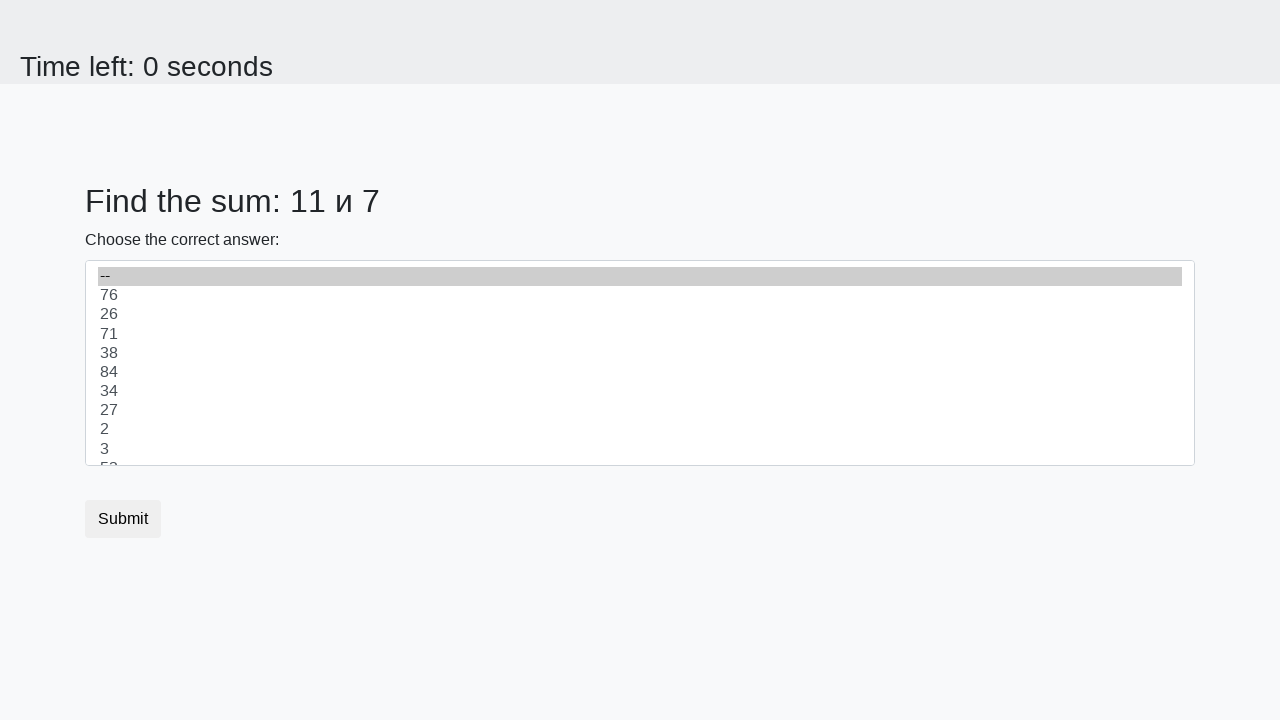

Read second number from #num2 element
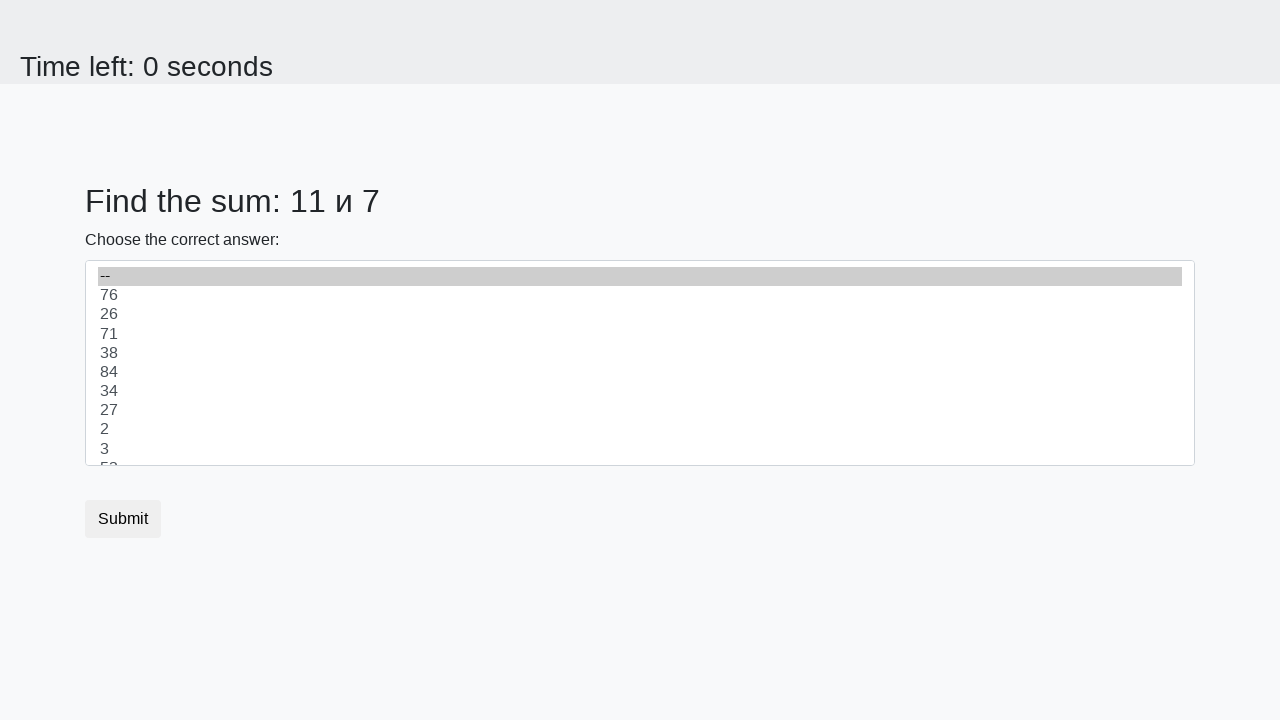

Calculated sum: 11 + 7 = 18
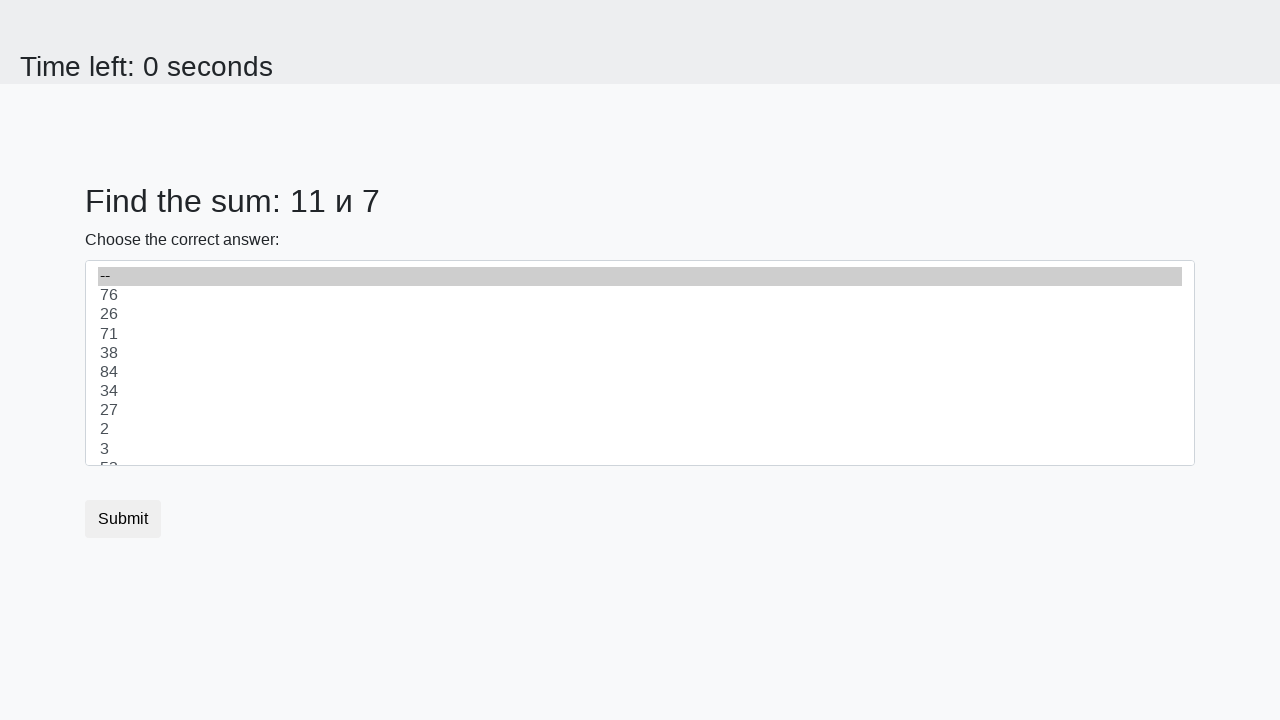

Selected value 18 from dropdown on #dropdown
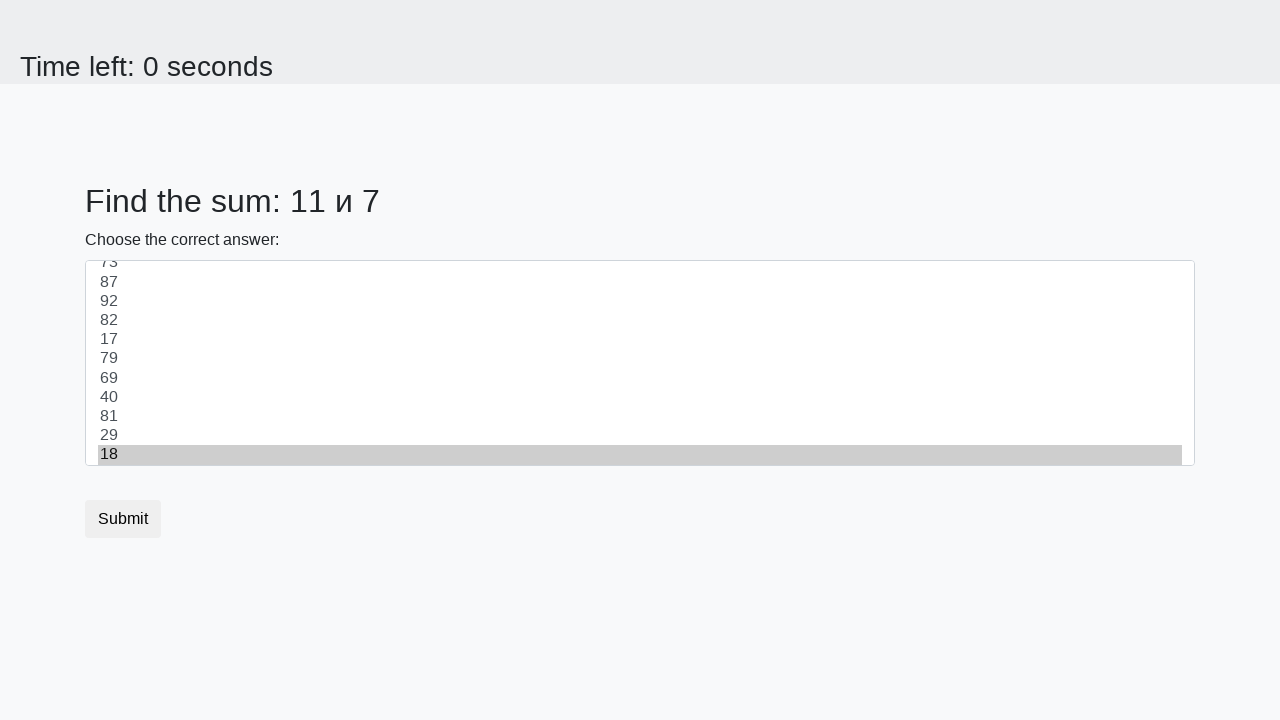

Clicked Submit button to submit the form at (123, 519) on text=Submit
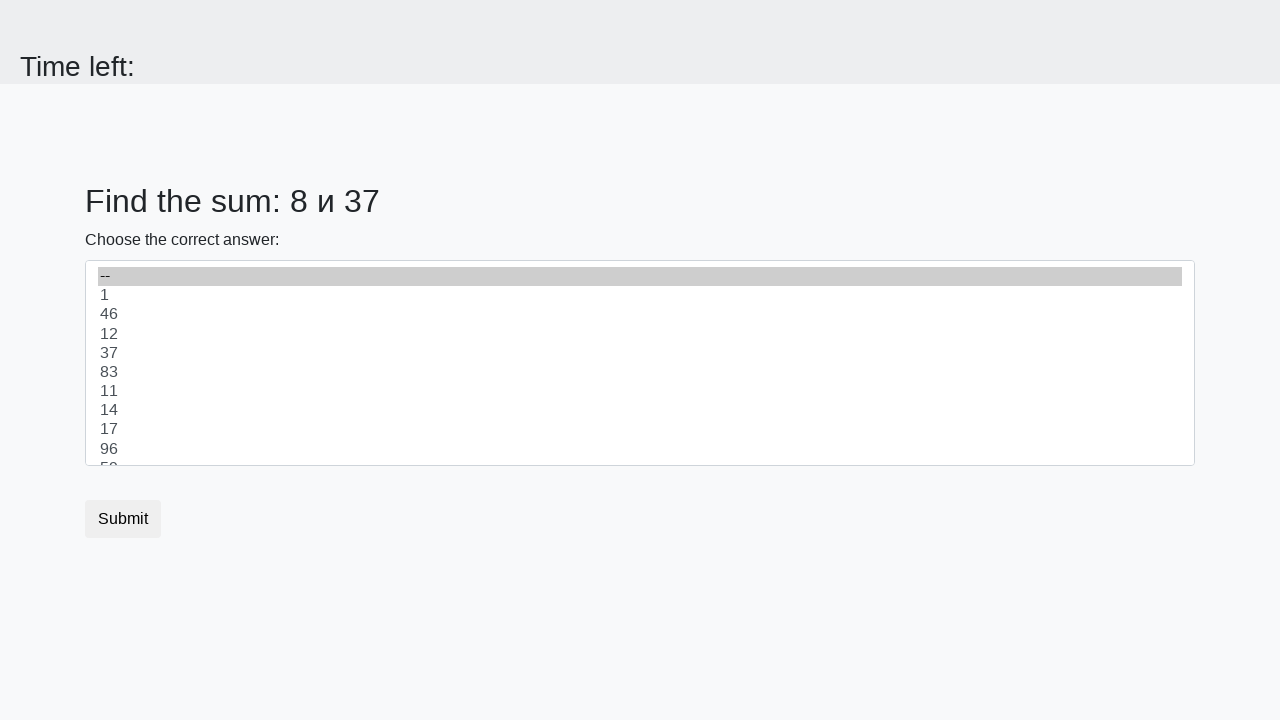

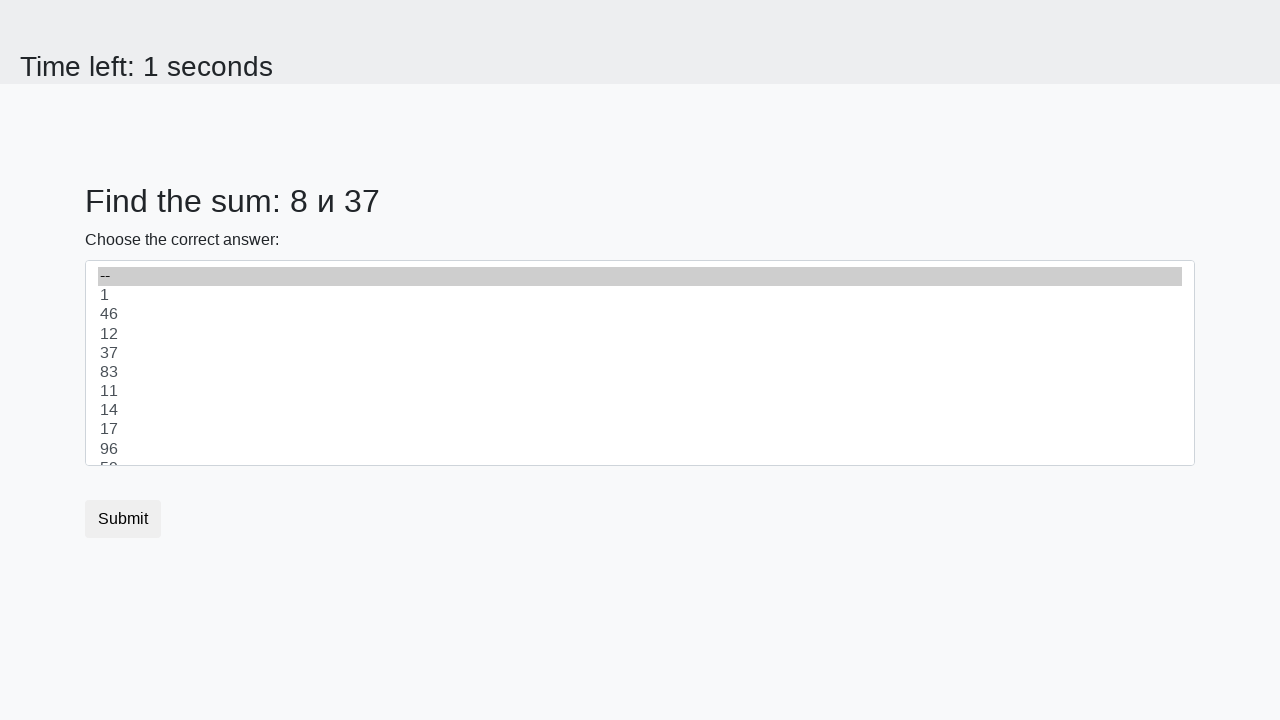